Tests the Remove/Add checkbox functionality by repeatedly removing and adding a checkbox element

Starting URL: https://the-internet.herokuapp.com/dynamic_controls

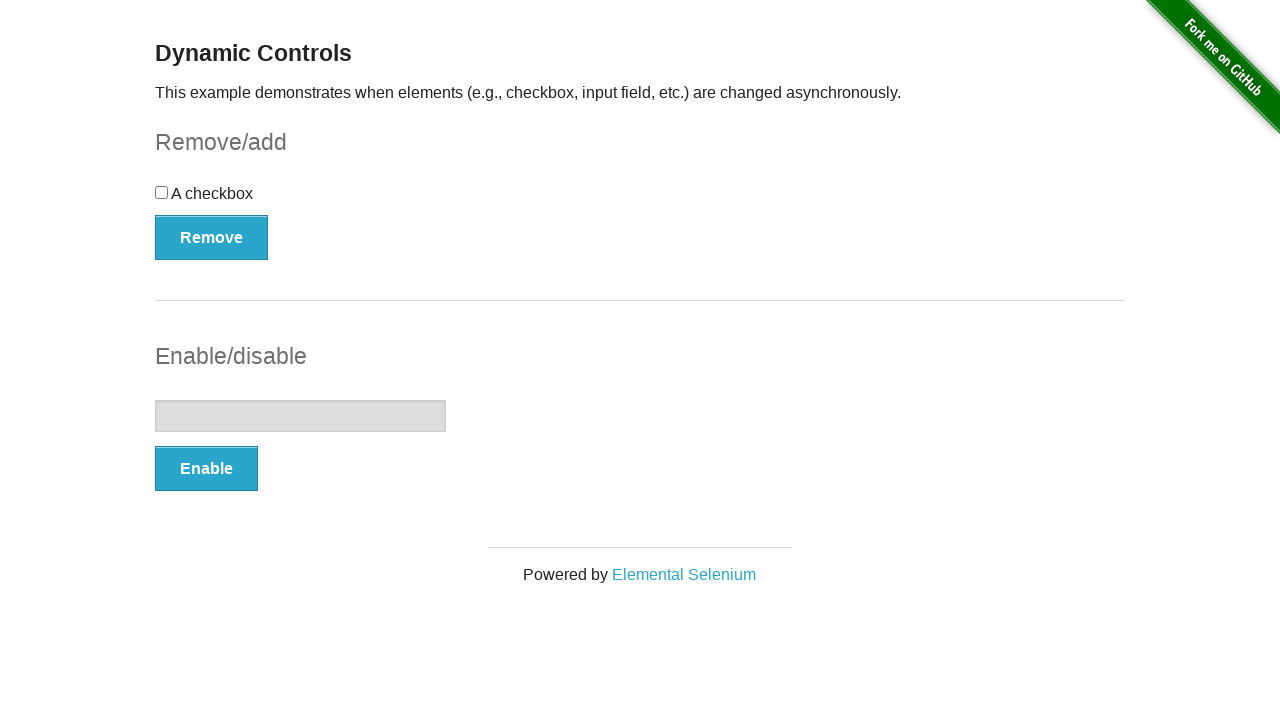

Retrieved Remove/add section title
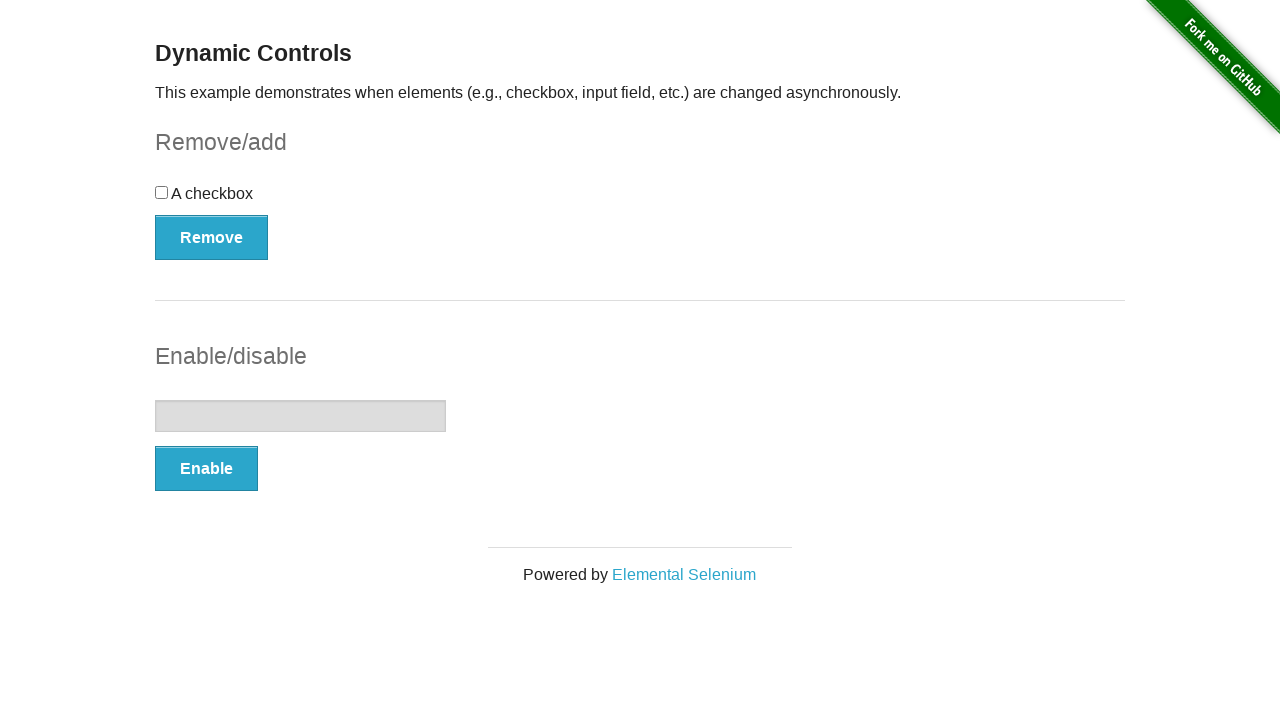

Verified title is 'Remove/add'
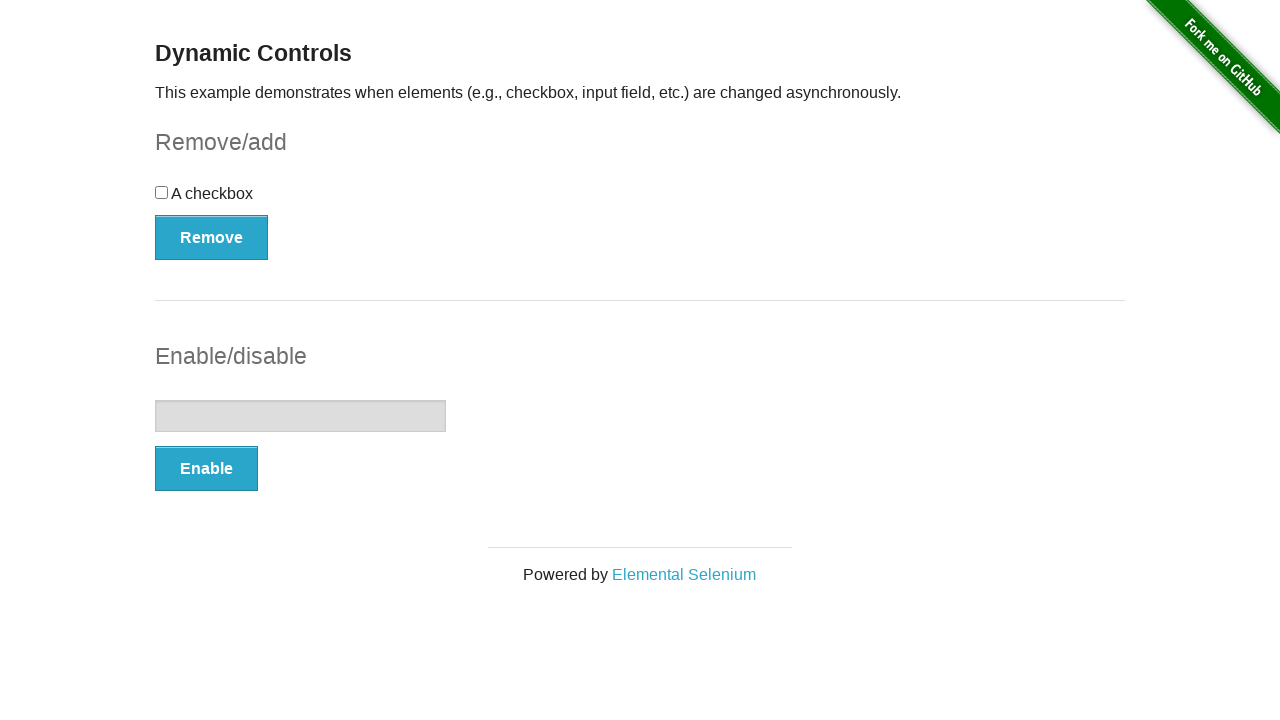

Verified checkbox element exists initially
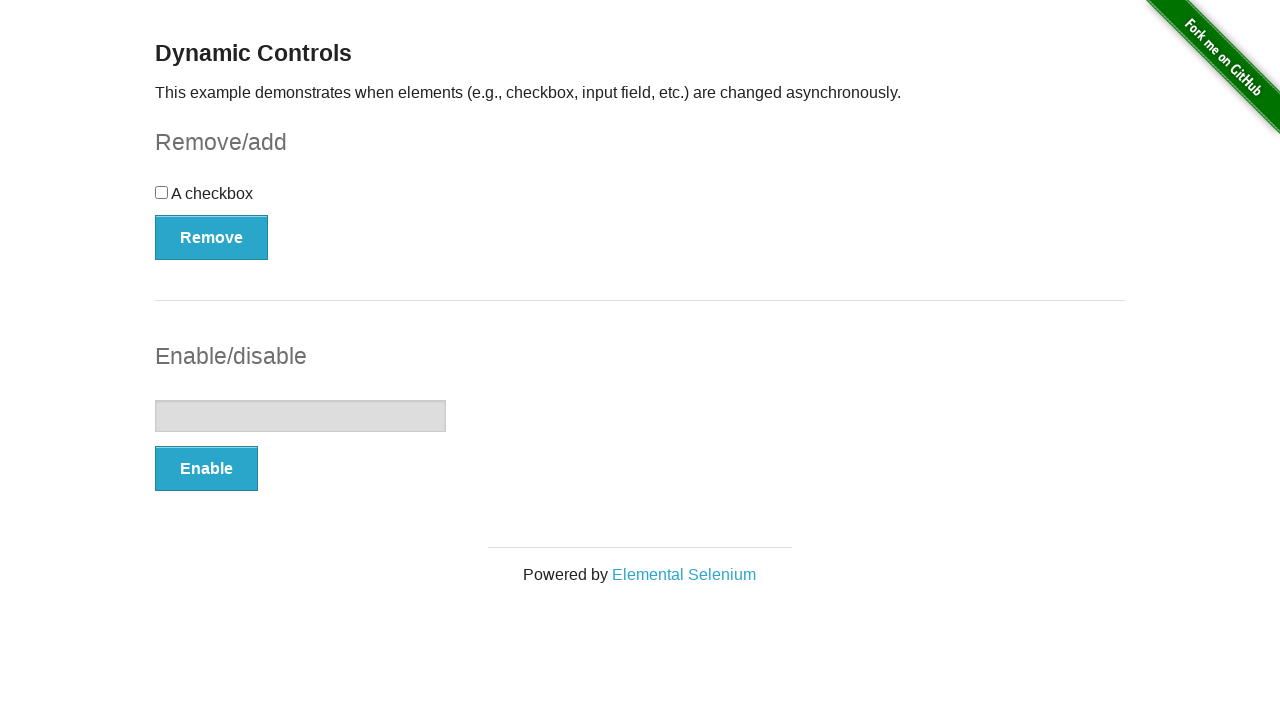

Clicked remove button to remove checkbox at (212, 237) on form[id='checkbox-example'] > button
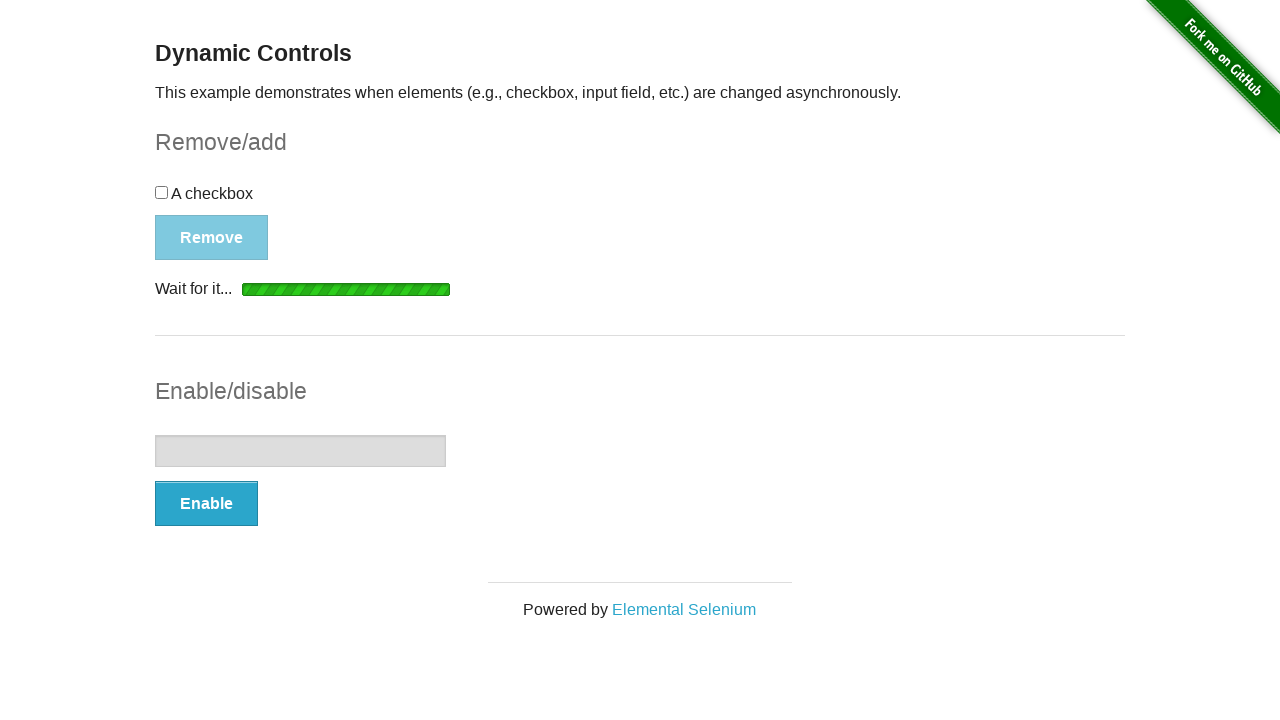

Waited 5 seconds for checkbox removal animation
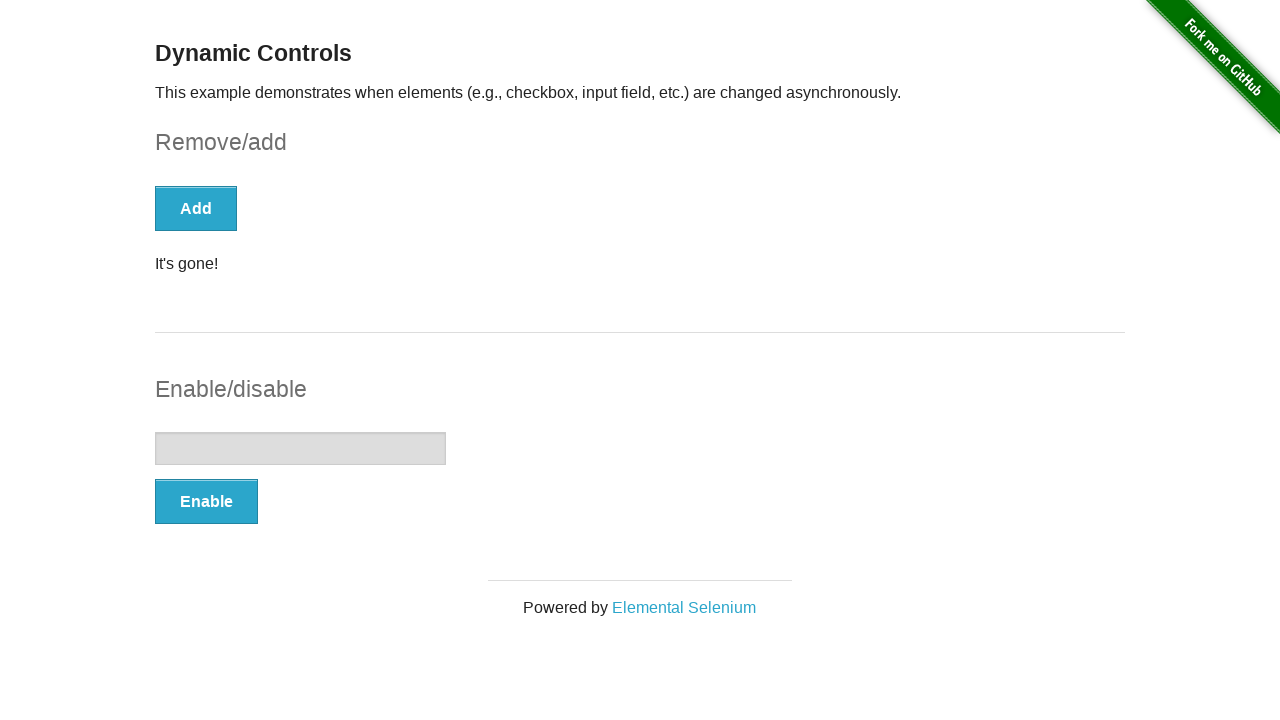

Verified checkbox has been removed
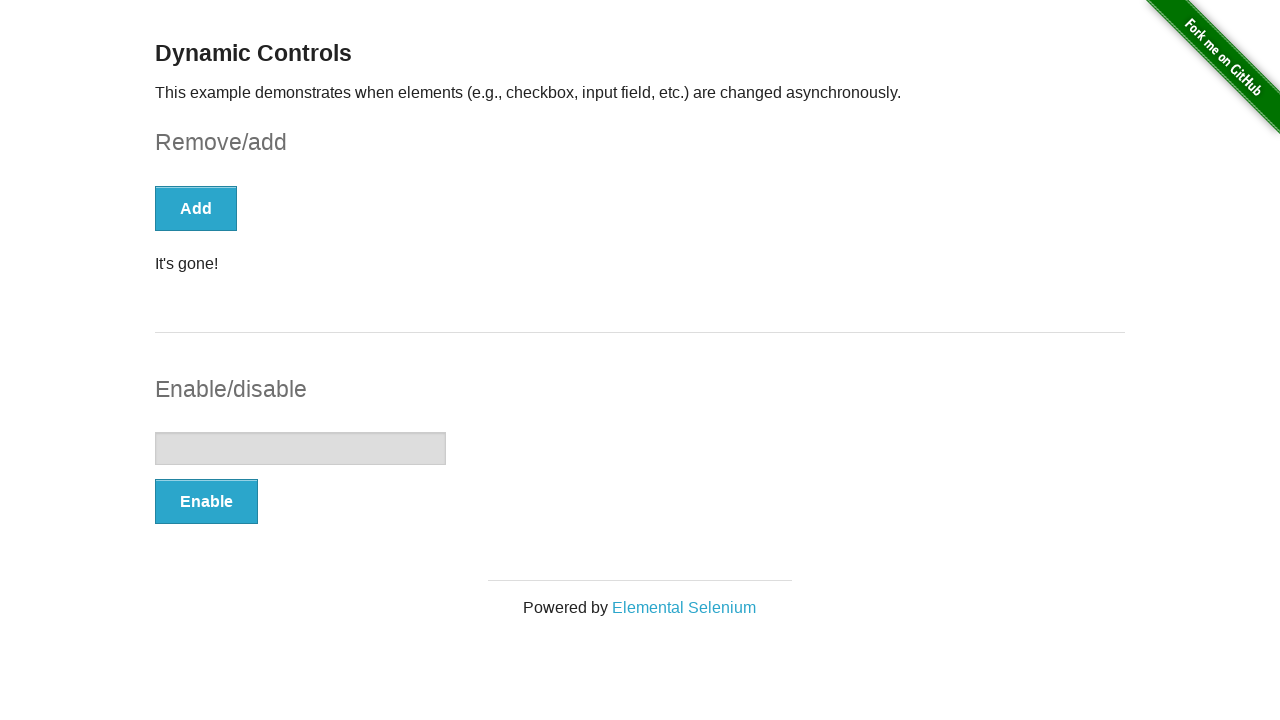

Retrieved removal message
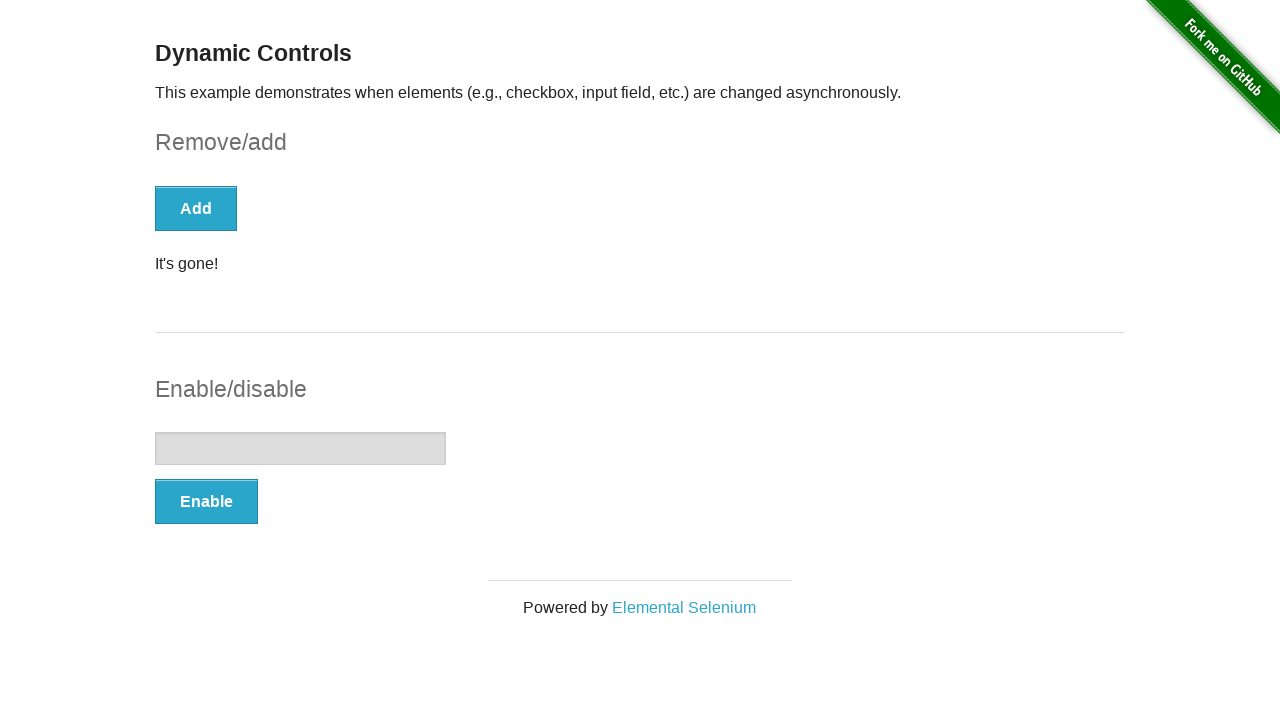

Verified removal message is "It's gone!"
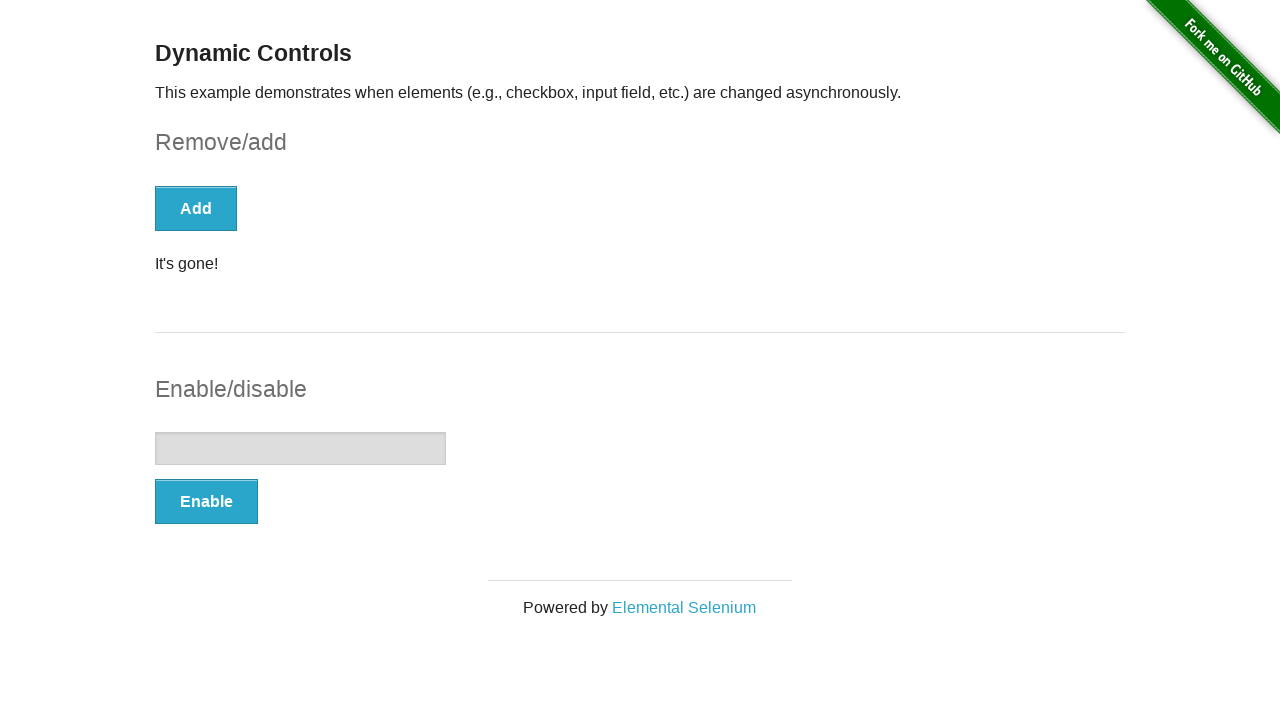

Clicked add button to restore checkbox at (196, 208) on form[id='checkbox-example'] > button
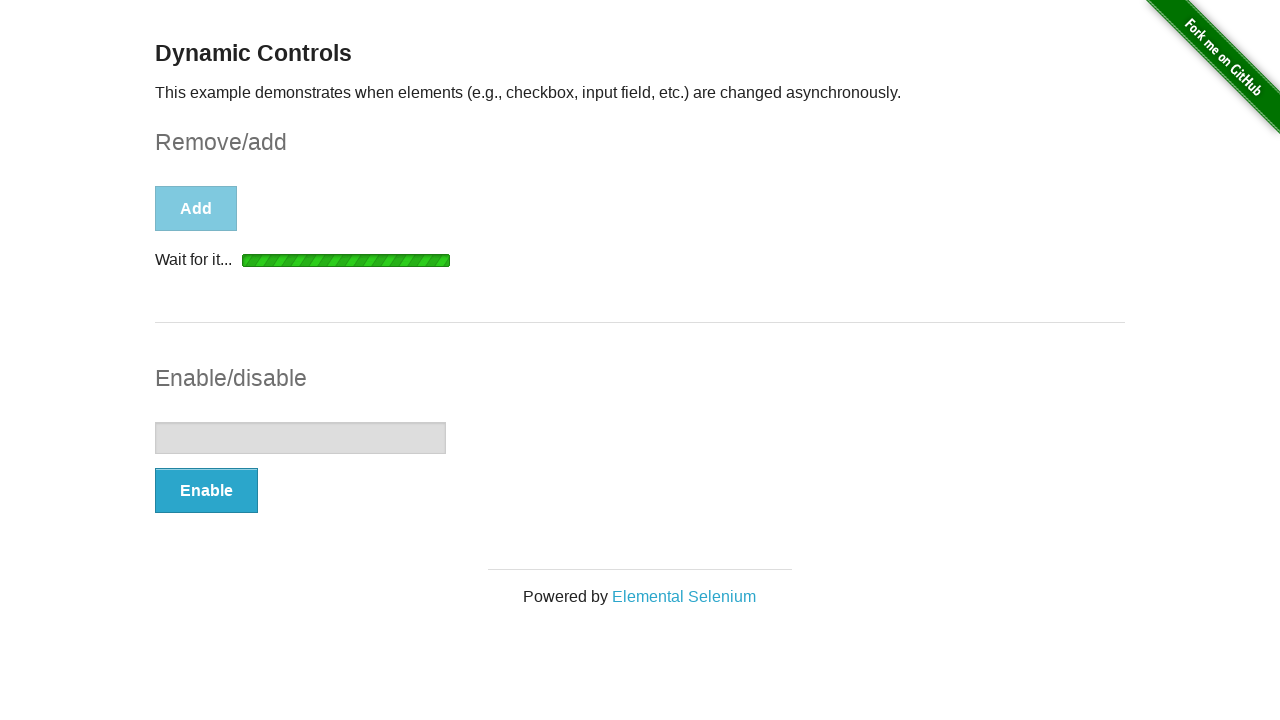

Waited 5 seconds for checkbox to be added
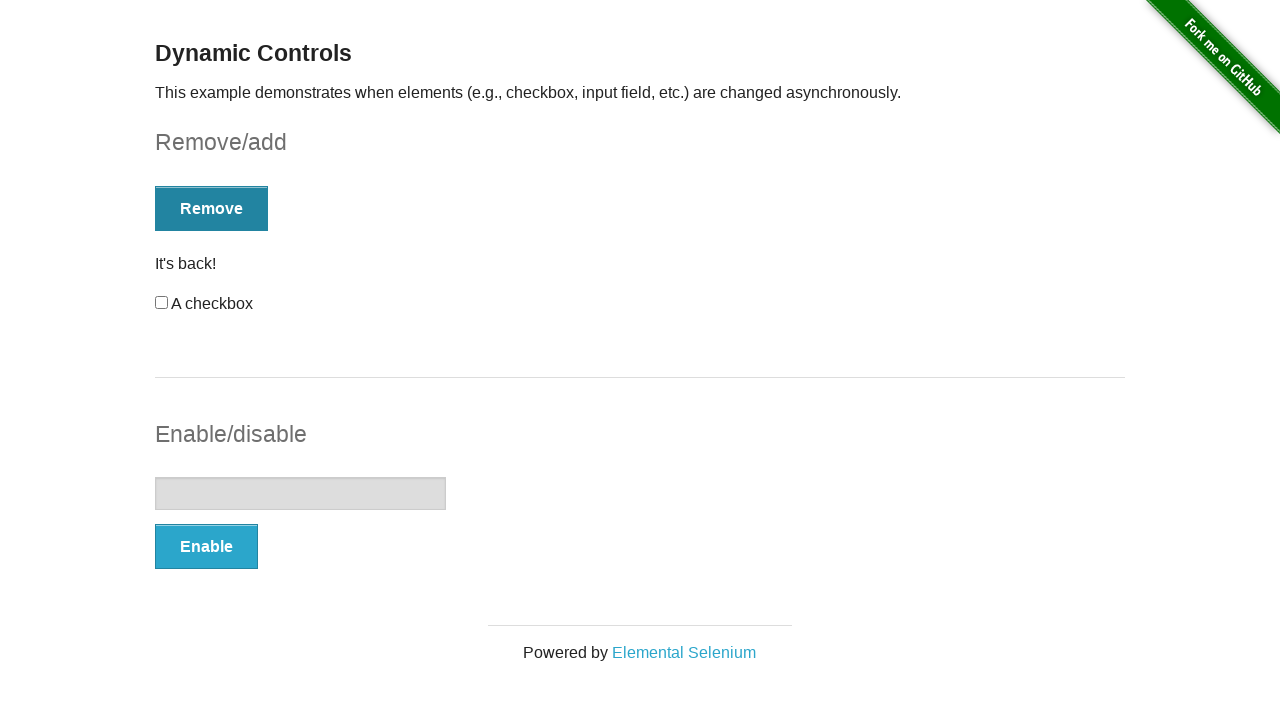

Clicked the restored checkbox to check it at (162, 303) on input[id='checkbox']
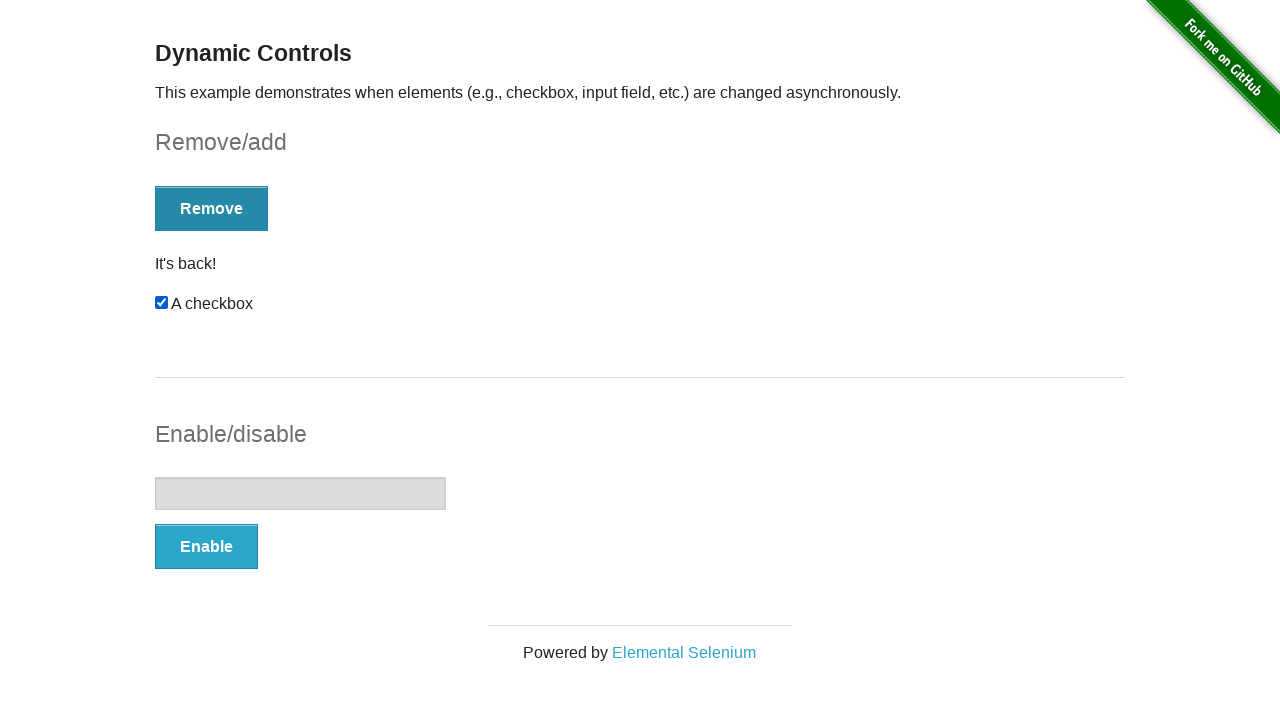

Verified checkbox has been restored and is present
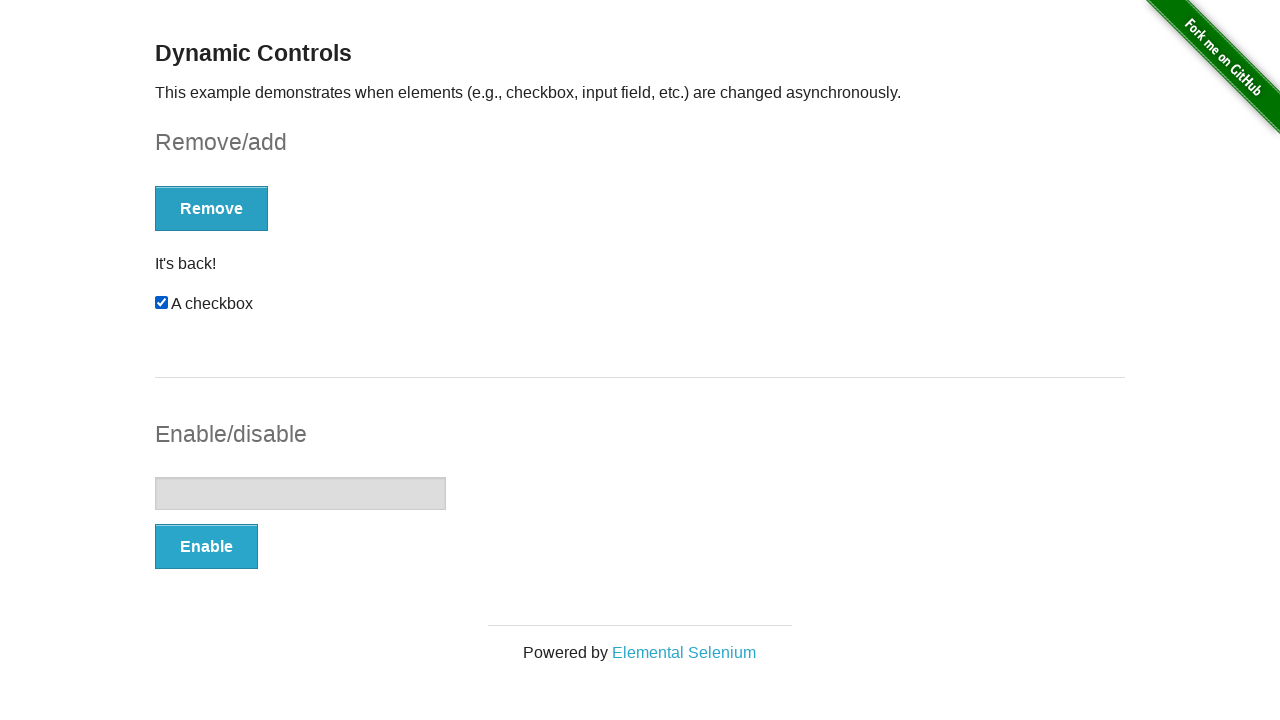

Clicked remove button for second removal cycle at (212, 208) on form[id='checkbox-example'] > button
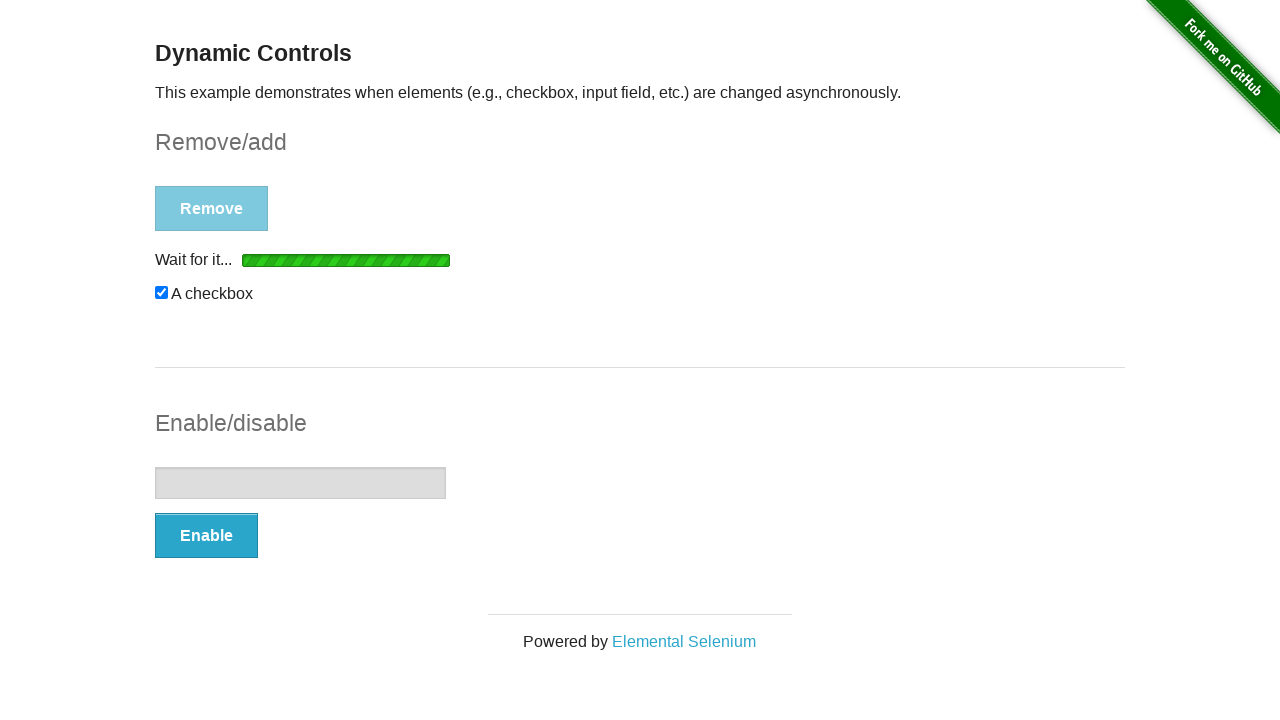

Waited 5 seconds for second checkbox removal animation
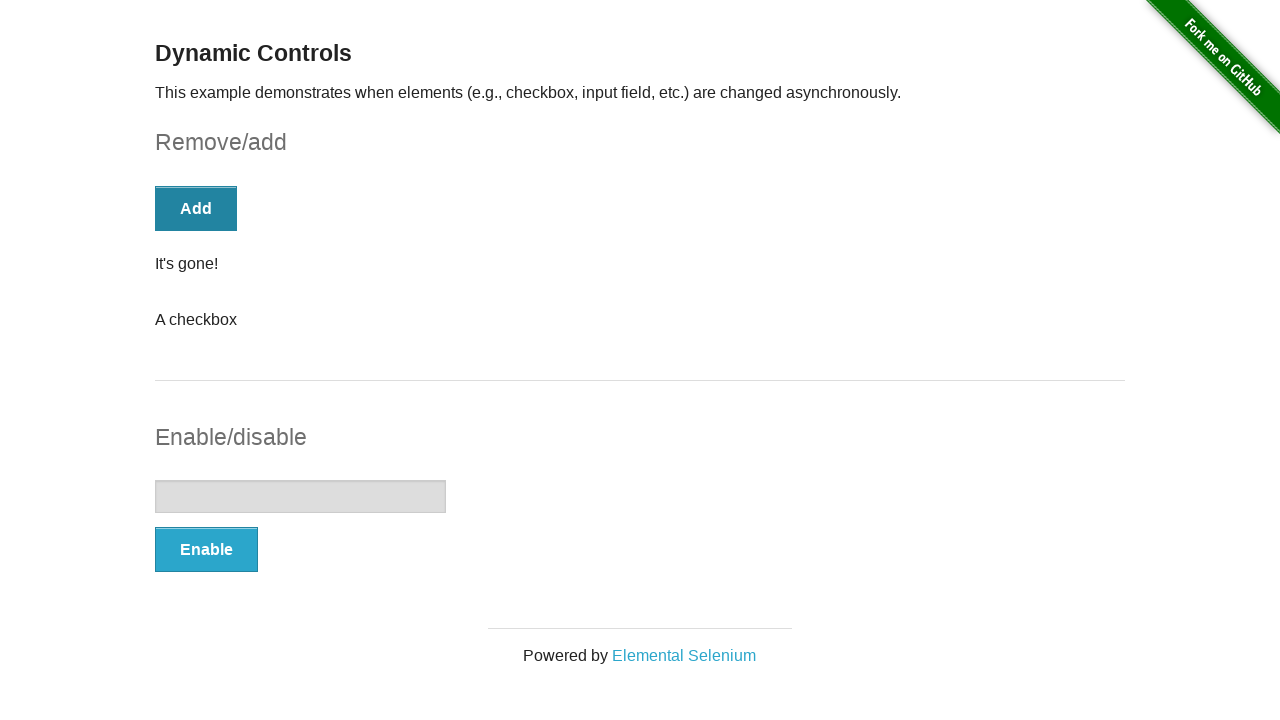

Verified checkbox has been removed again
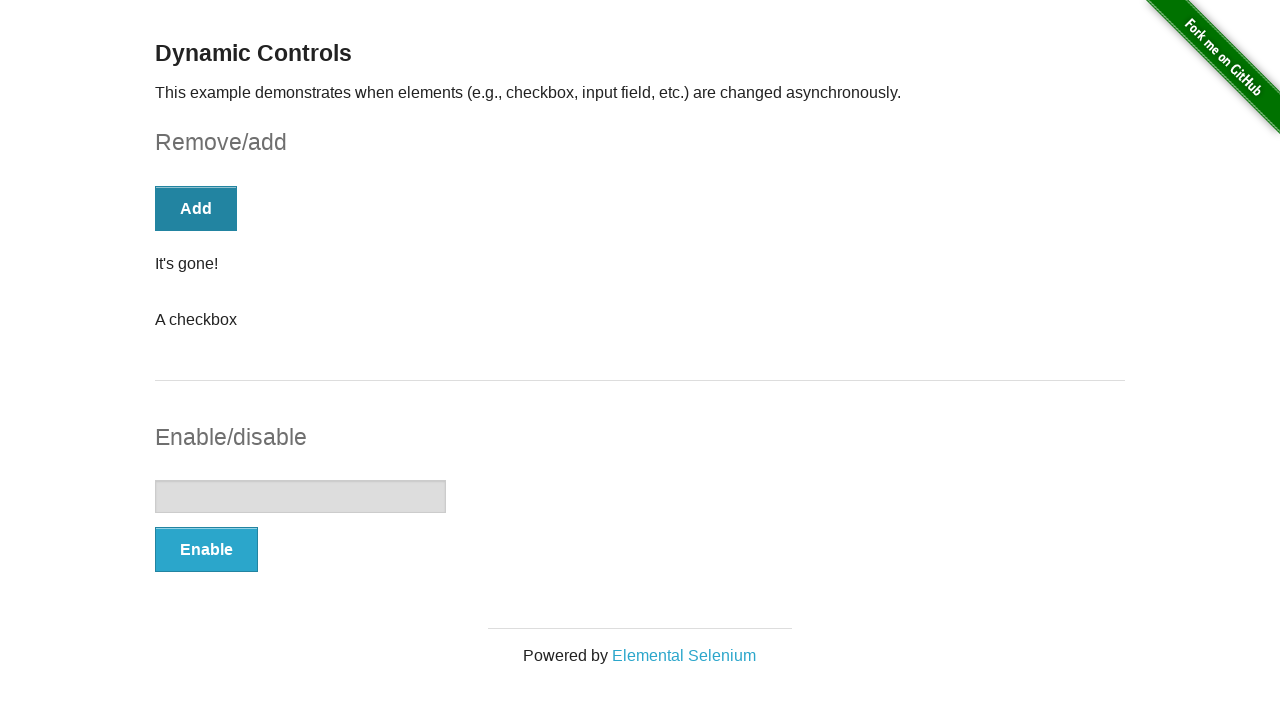

Retrieved removal message after second removal
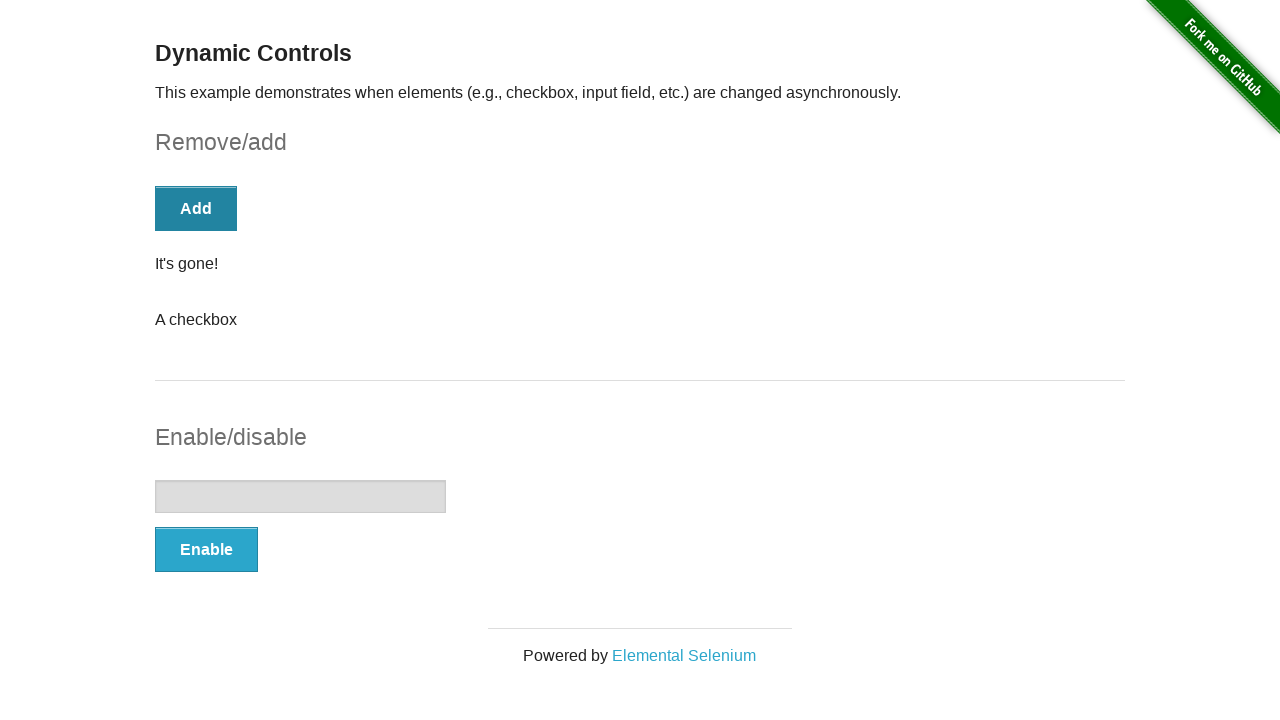

Verified removal message again displays "It's gone!"
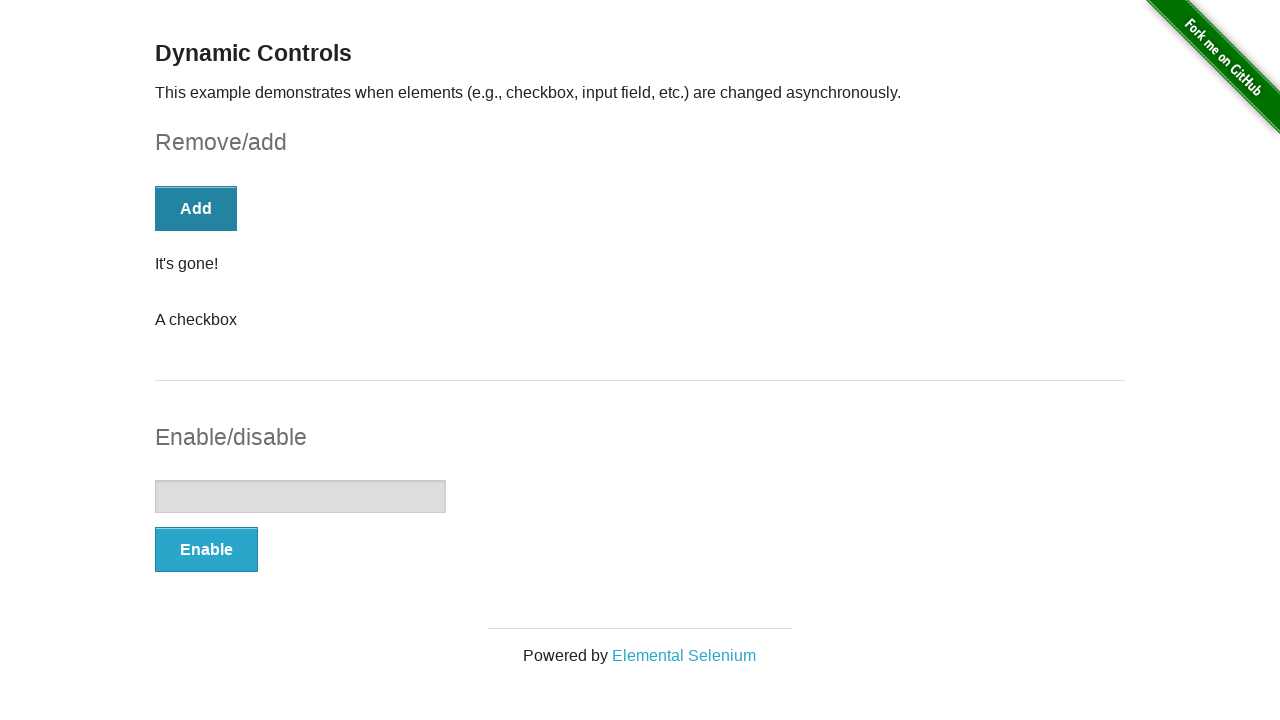

Verified 'A checkbox' label is present
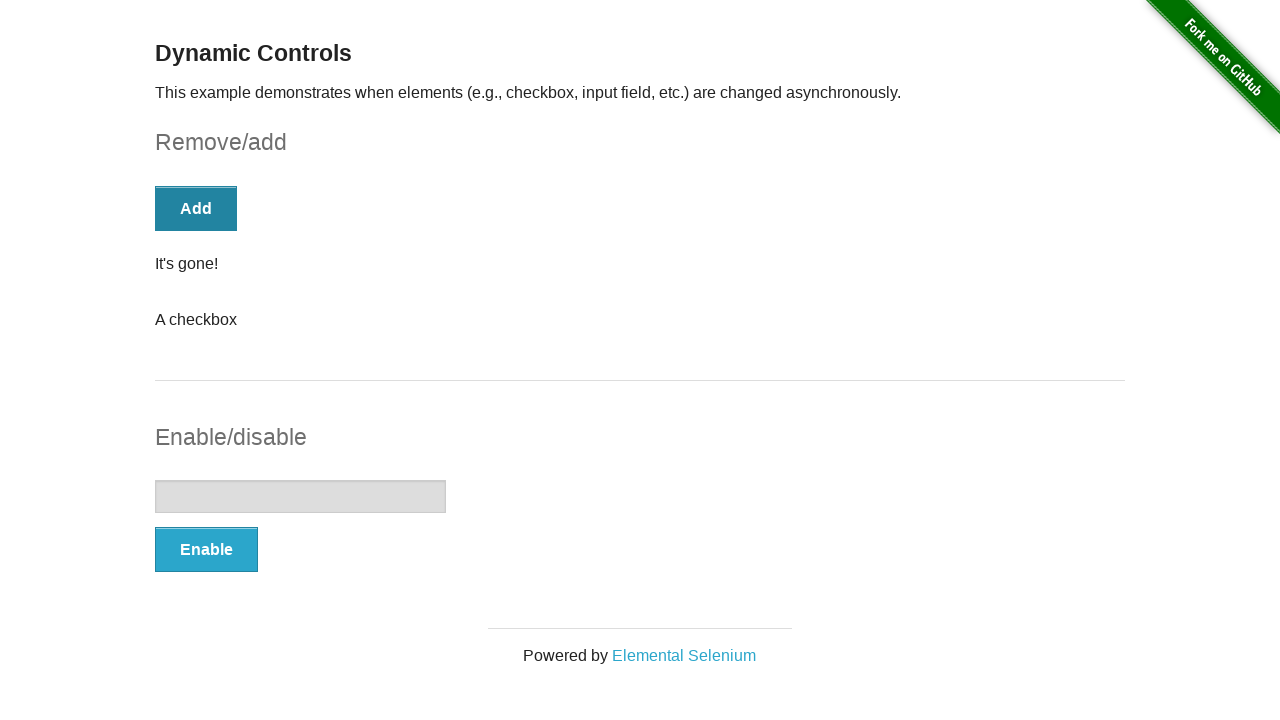

Clicked add button for second restoration cycle at (196, 208) on form[id='checkbox-example'] > button
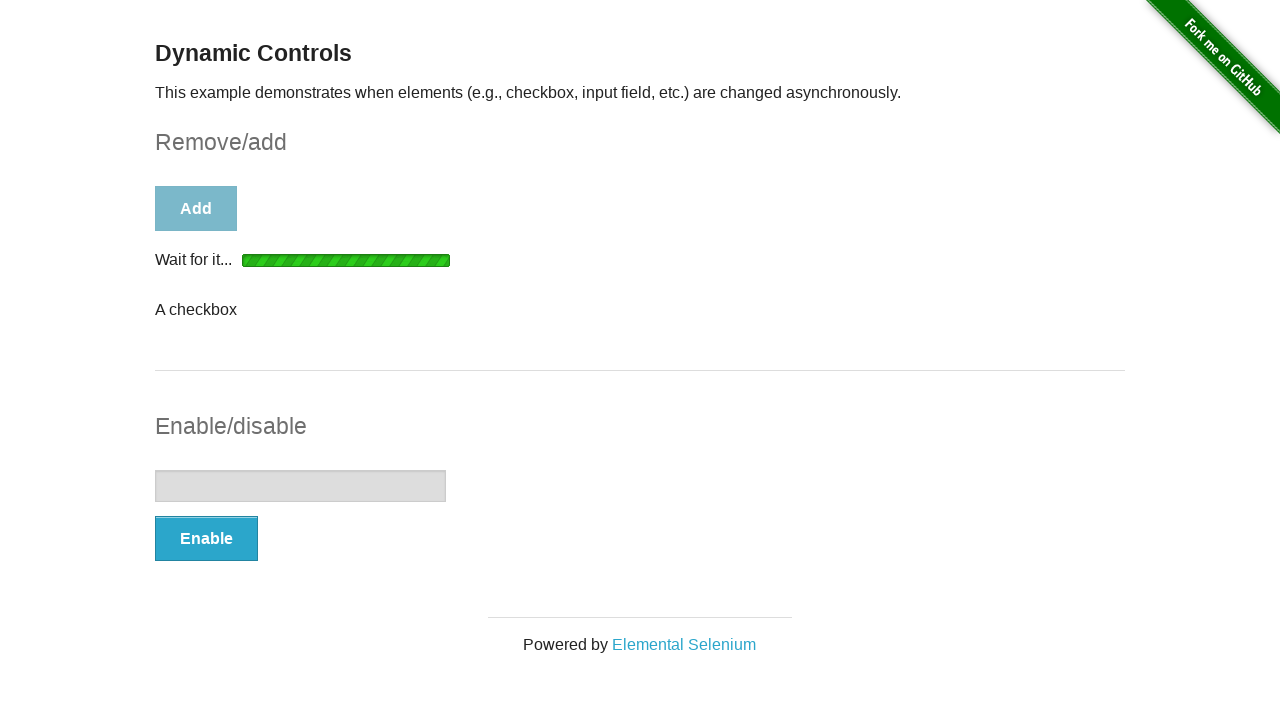

Waited 5 seconds for second checkbox restoration
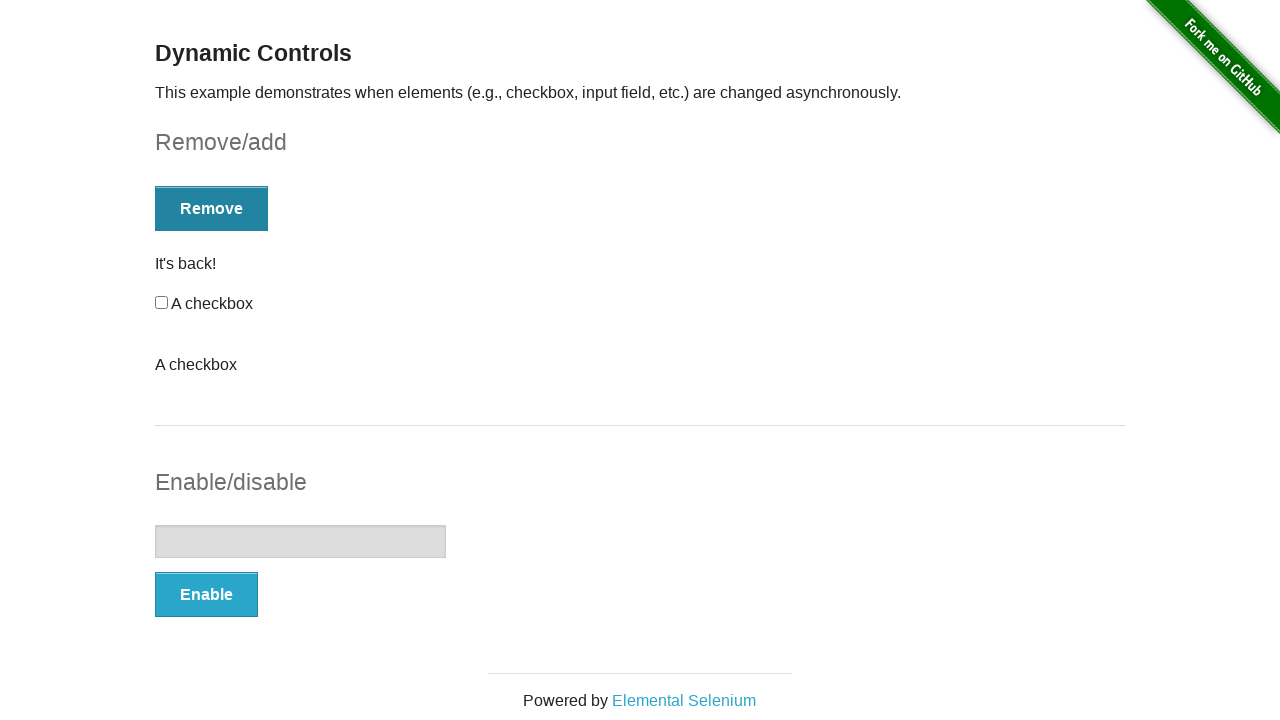

Verified checkbox has been restored again
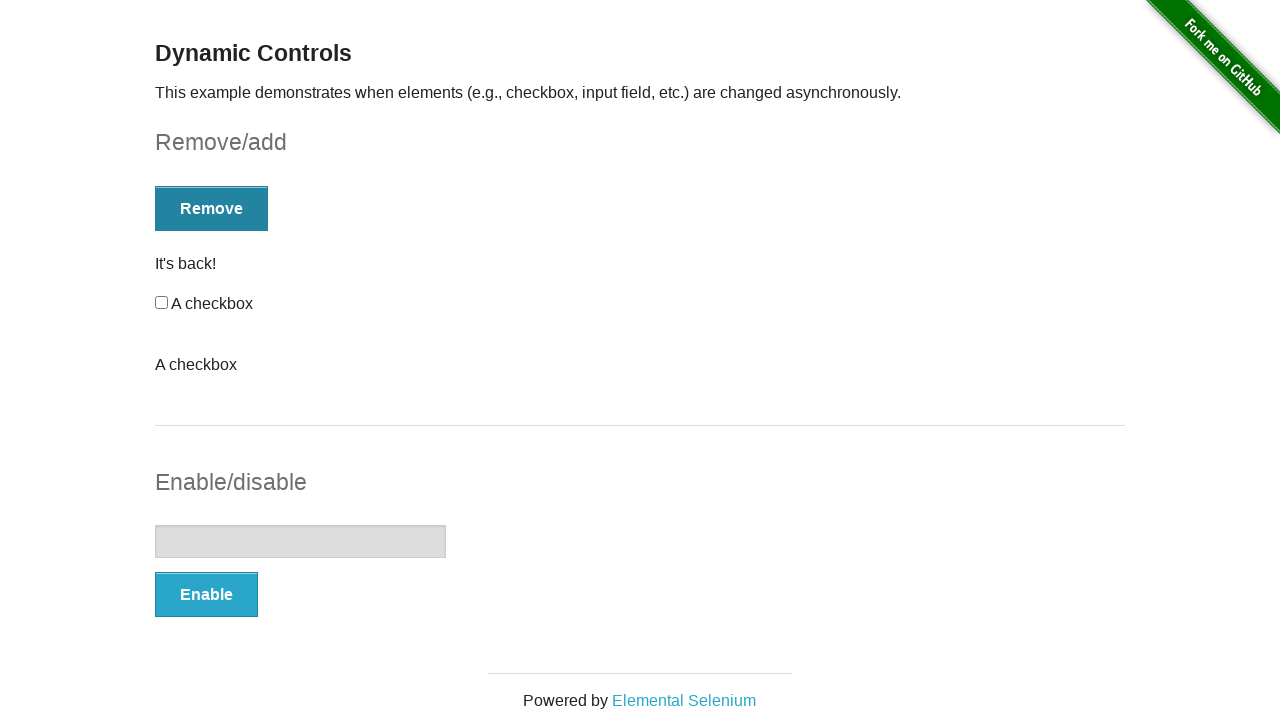

Clicked remove button for third and final removal at (212, 208) on form[id='checkbox-example'] > button
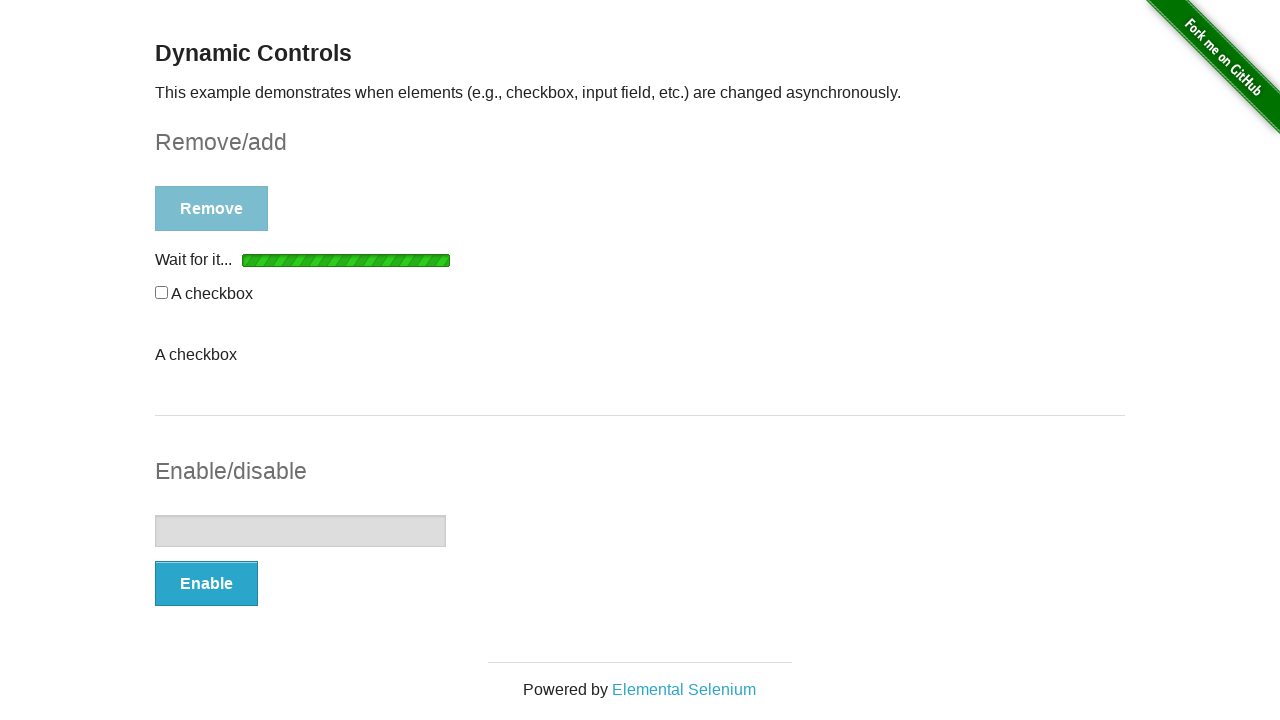

Waited 5 seconds for third checkbox removal animation
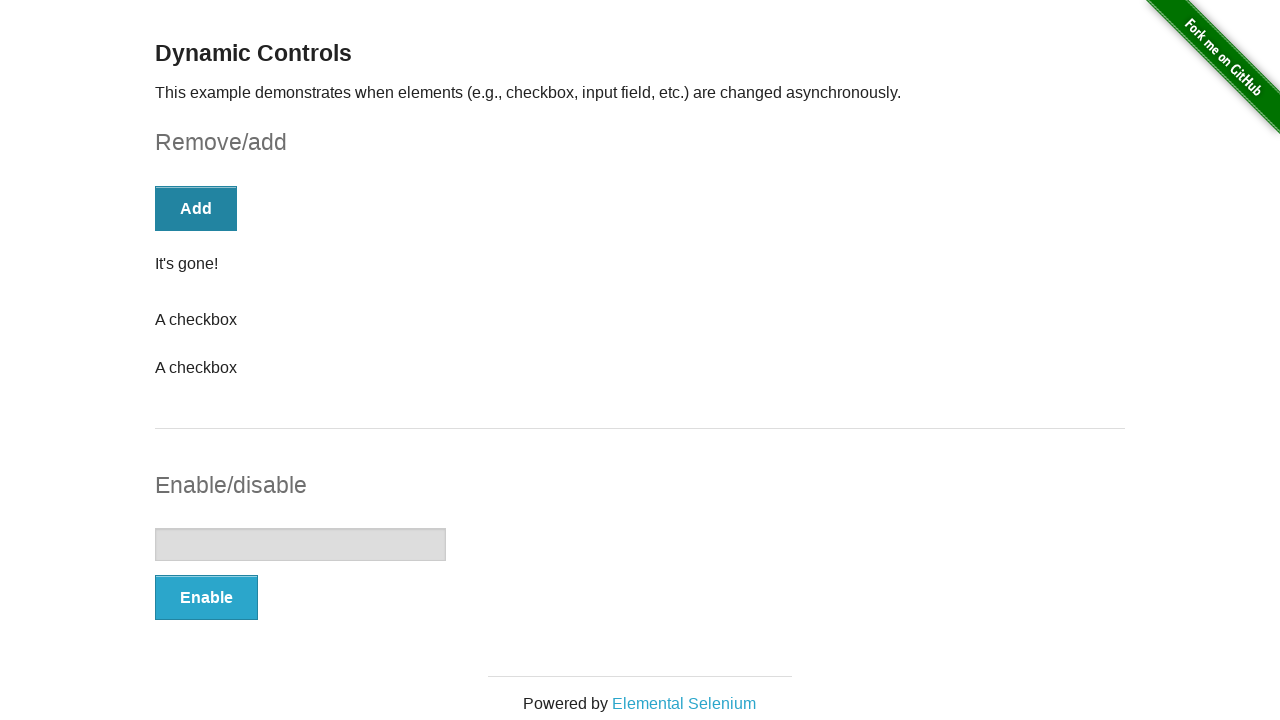

Verified checkbox has been removed for final time
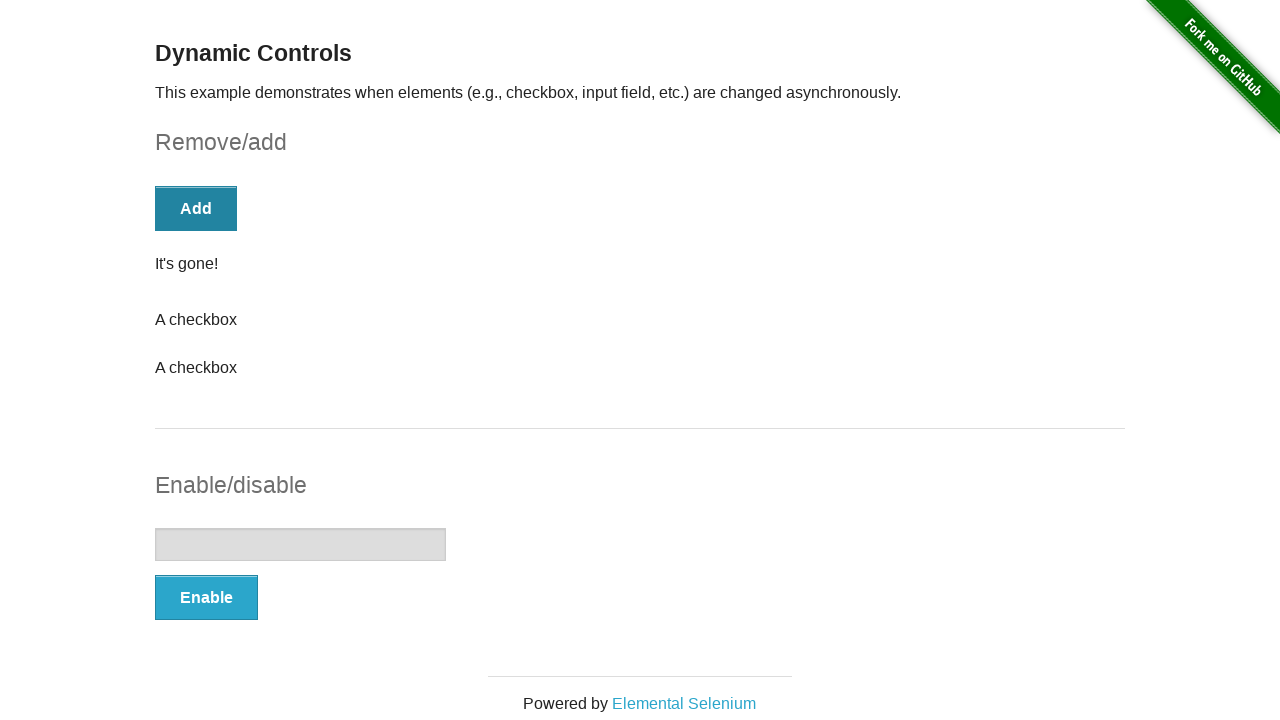

Retrieved removal message after final removal
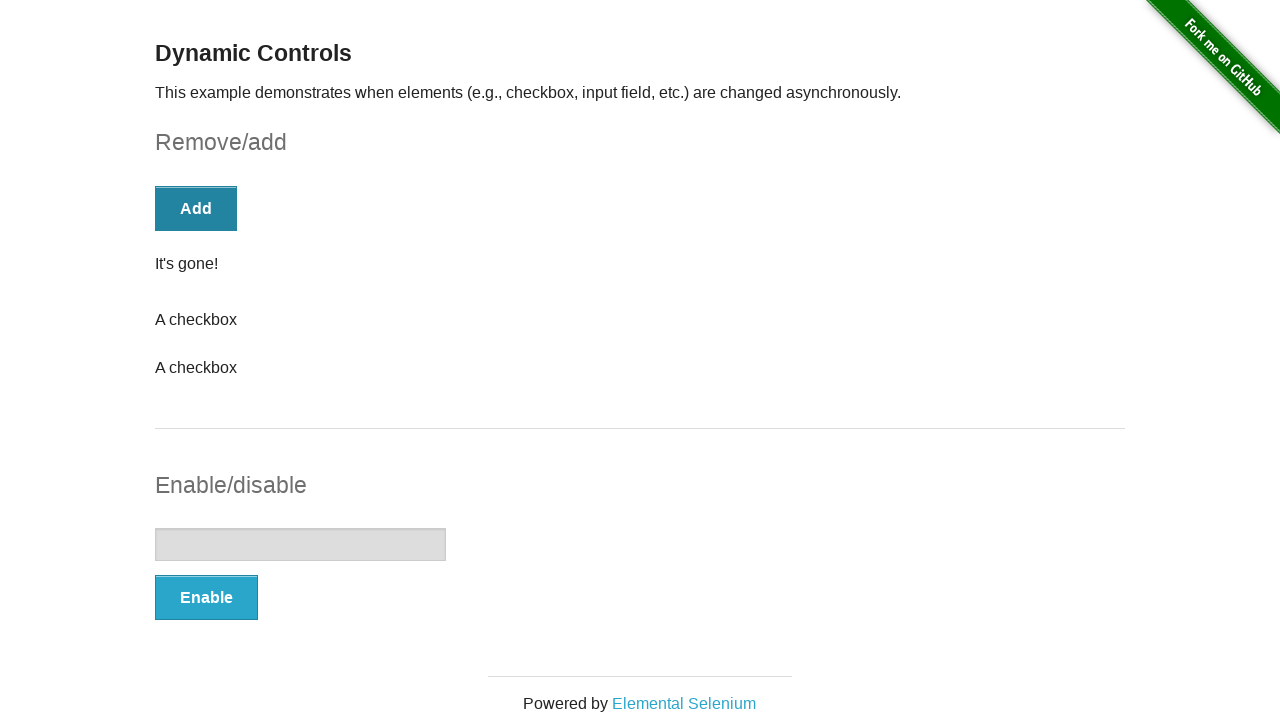

Verified final removal message displays "It's gone!"
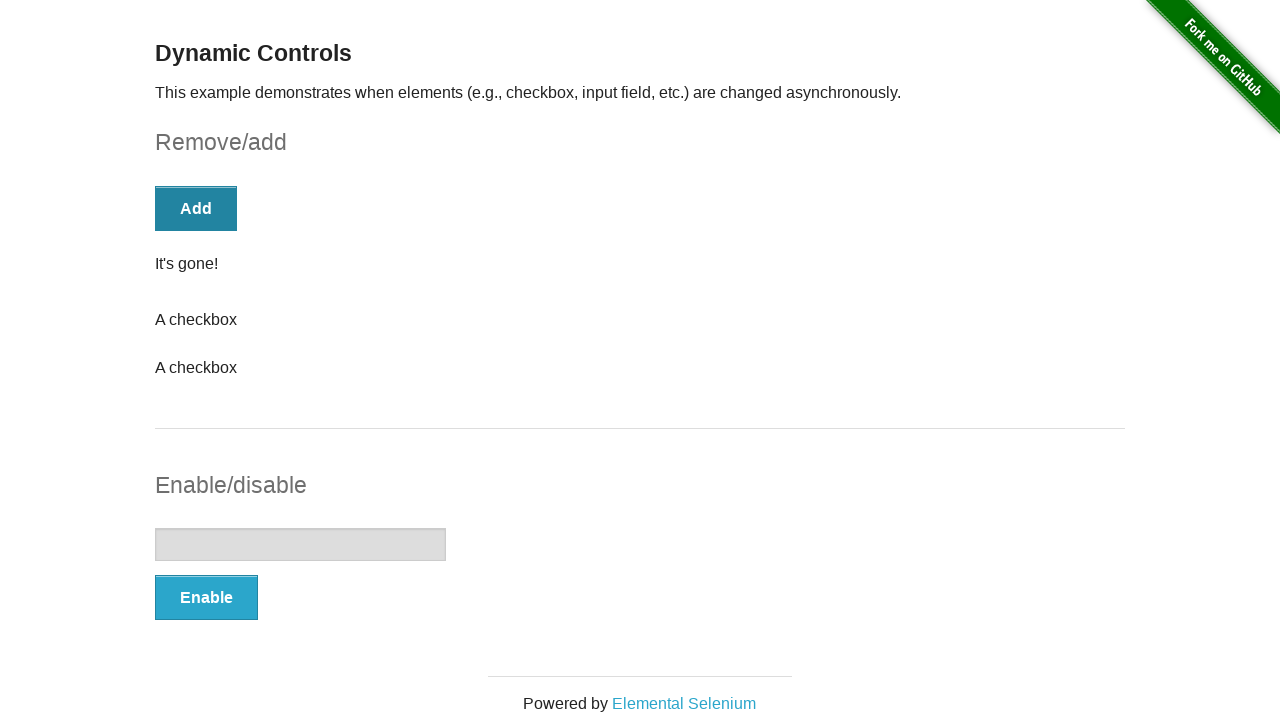

Verified 'A checkbox' label appears twice in the test cycle
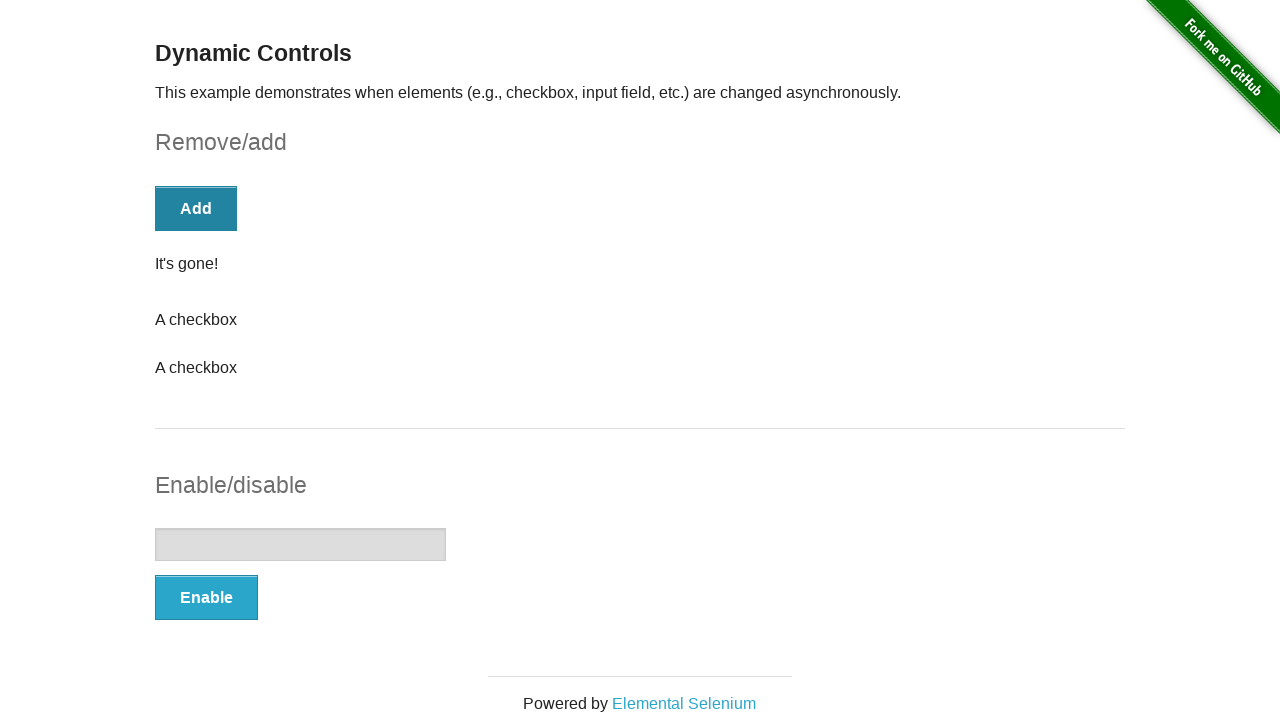

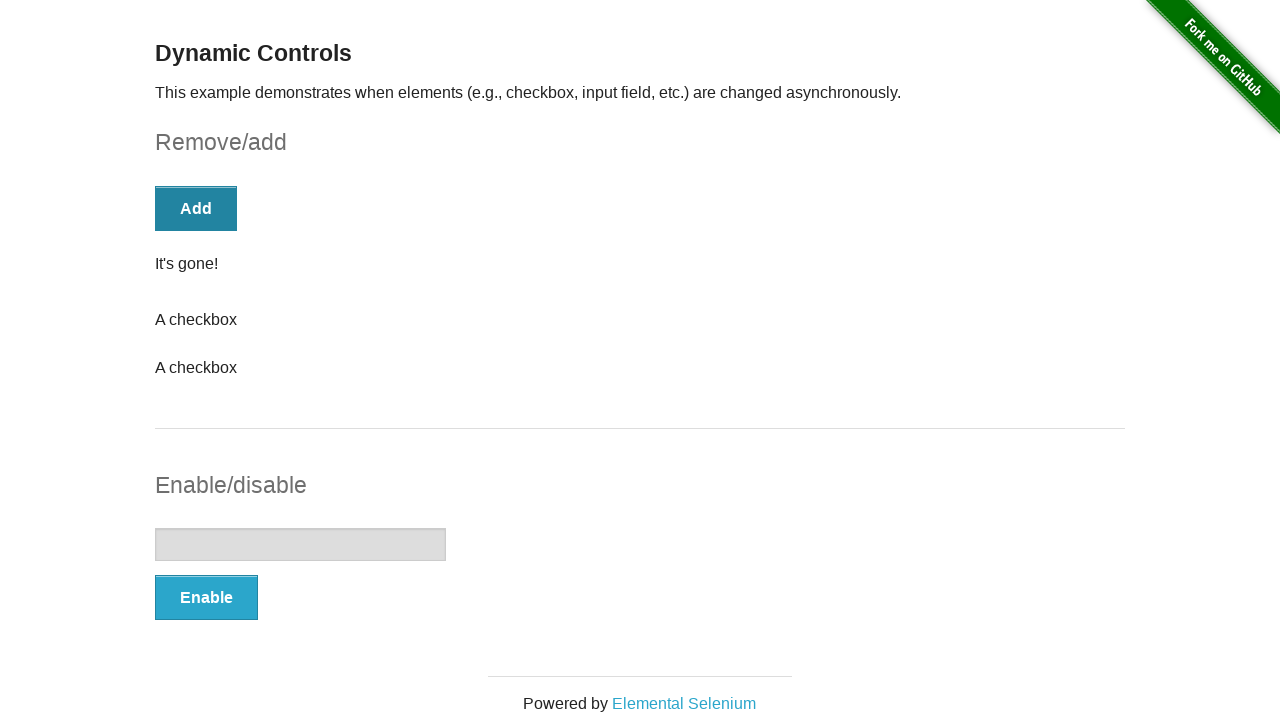